Tests searching for hotels in Moscow with 2 guests and 1 room for specific dates and verifies that hotels are available

Starting URL: https://www.booking.com

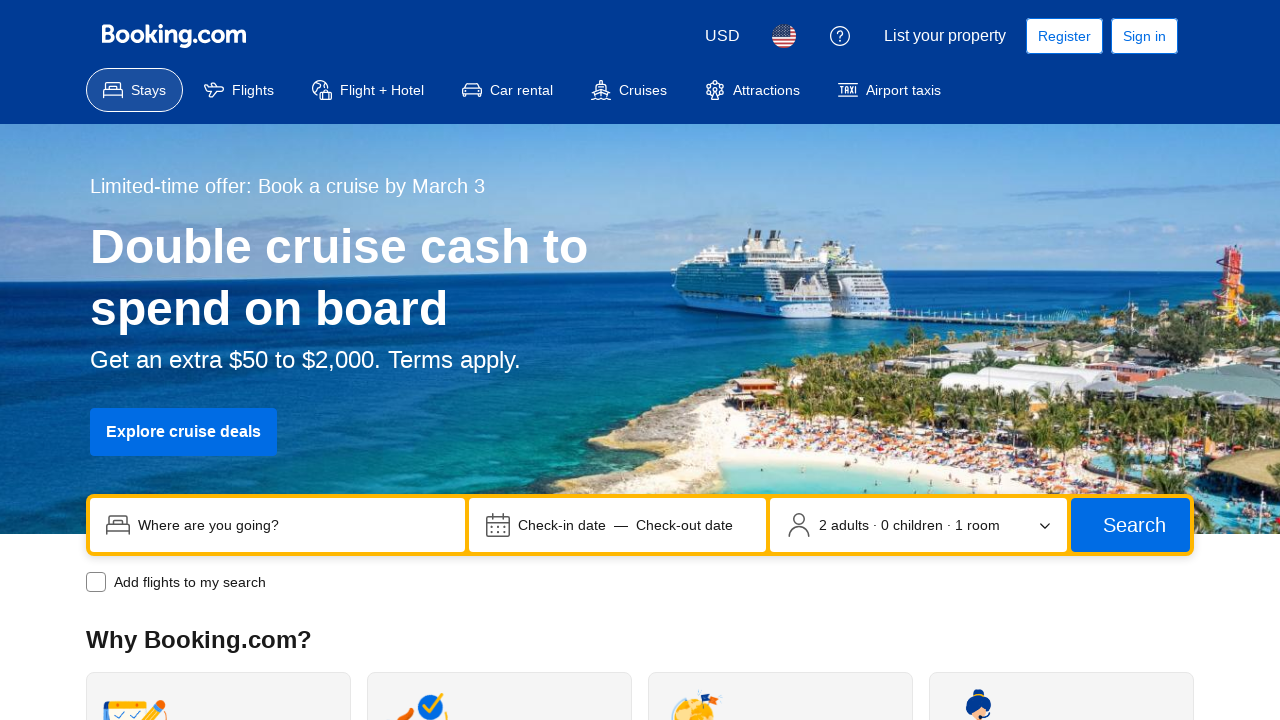

Filled city search field with 'Москва' (Moscow) on input[name='ss']
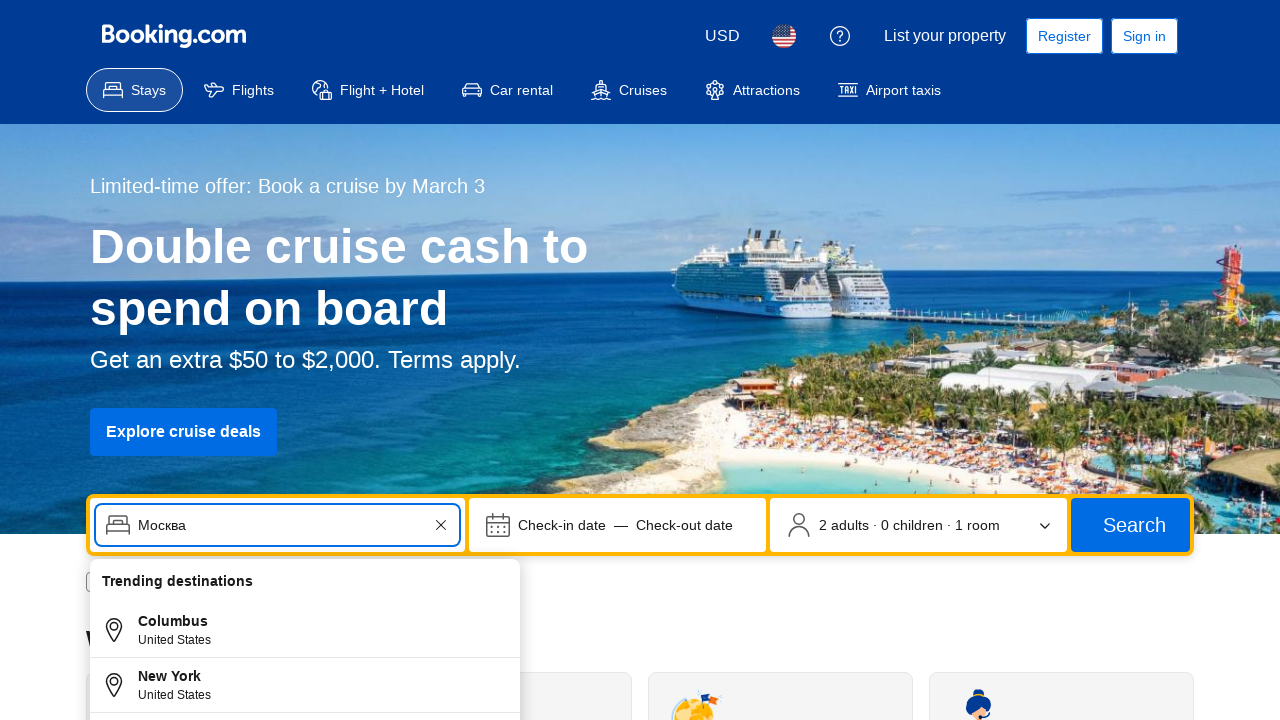

Clicked date picker to open check-in date selector at (562, 525) on [data-testid='date-display-field-start']
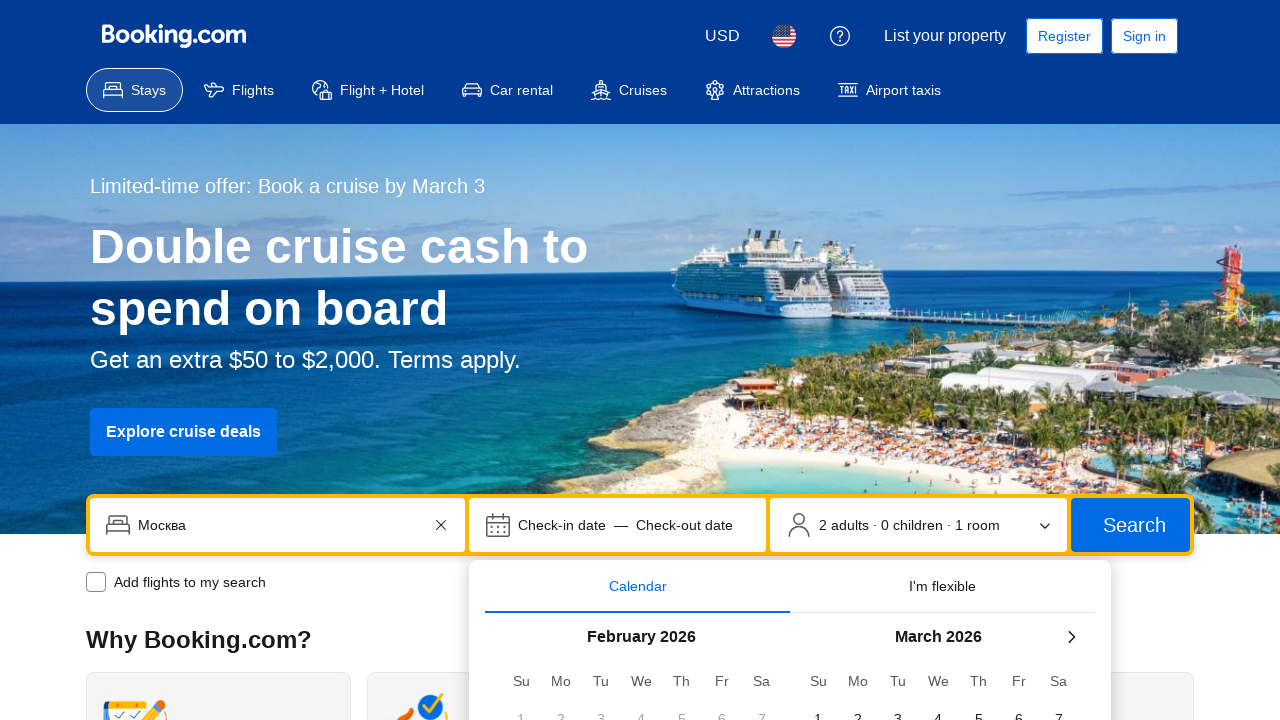

Selected check-in date: 2026-02-28 at (762, 360) on [data-date='2026-02-28']
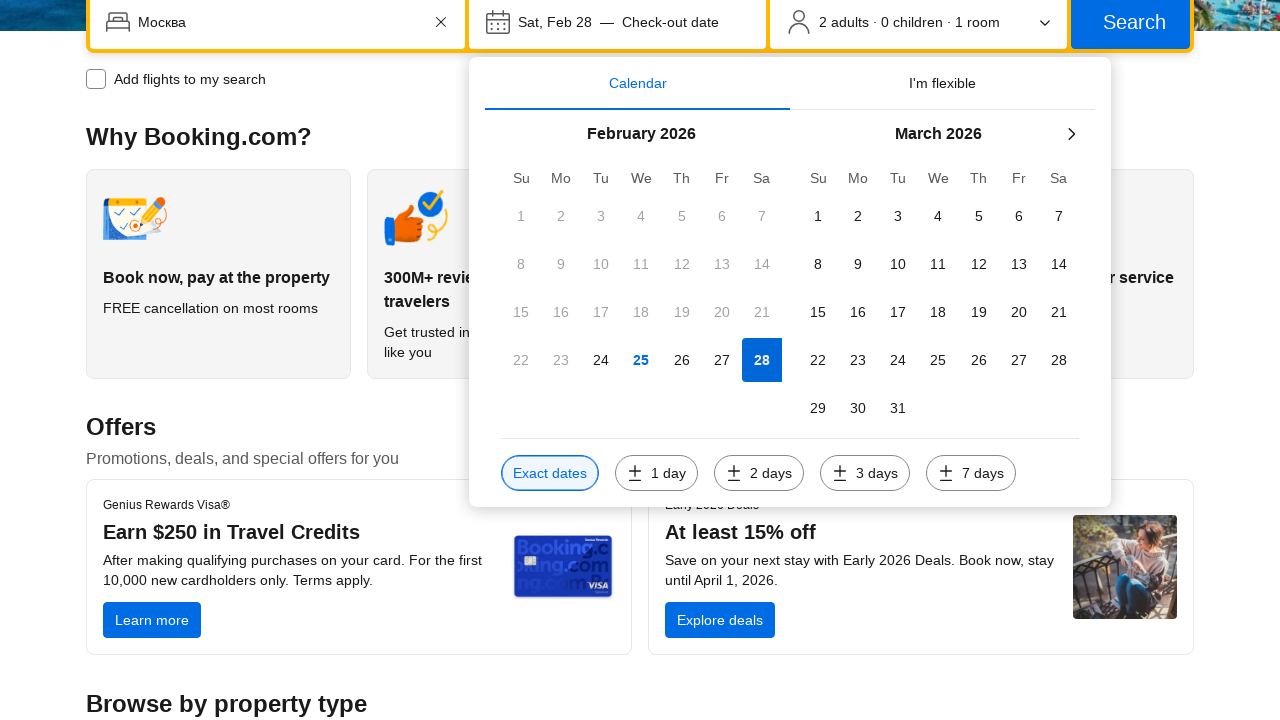

Selected check-out date: 2026-03-01 at (818, 216) on [data-date='2026-03-01']
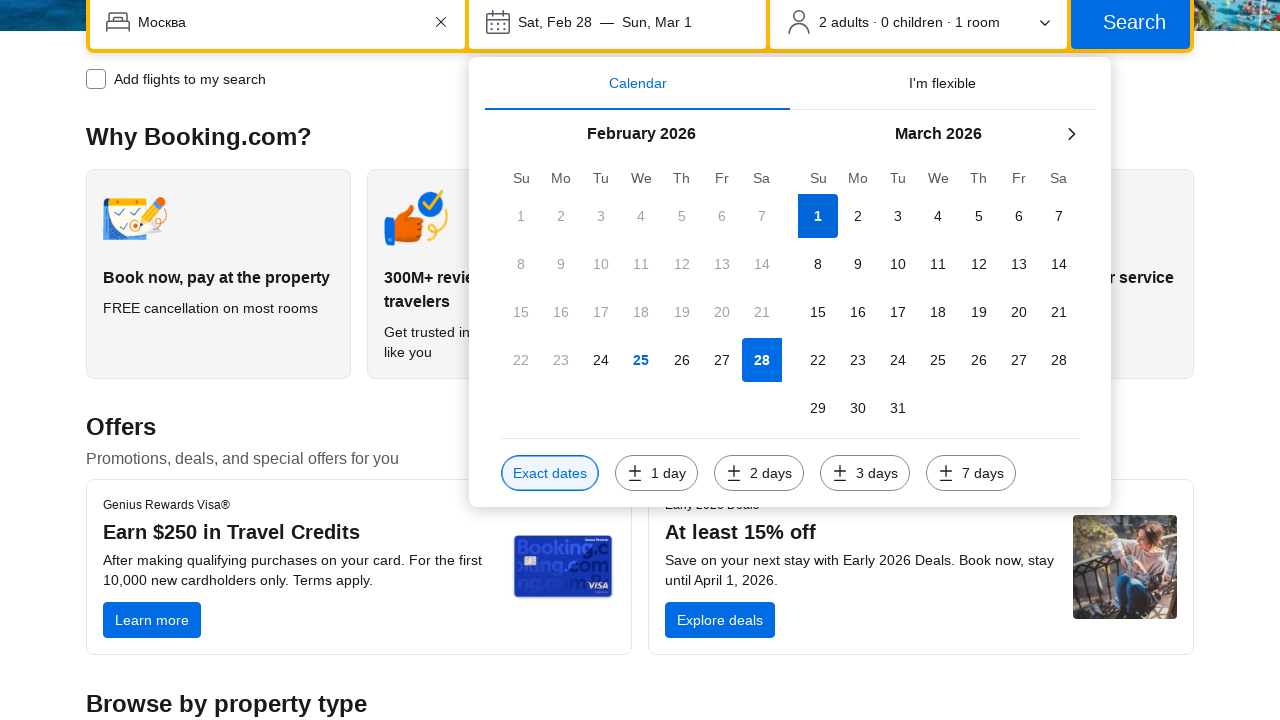

Clicked occupancy configuration to verify 2 guests and 1 room at (918, 22) on [data-testid='occupancy-config']
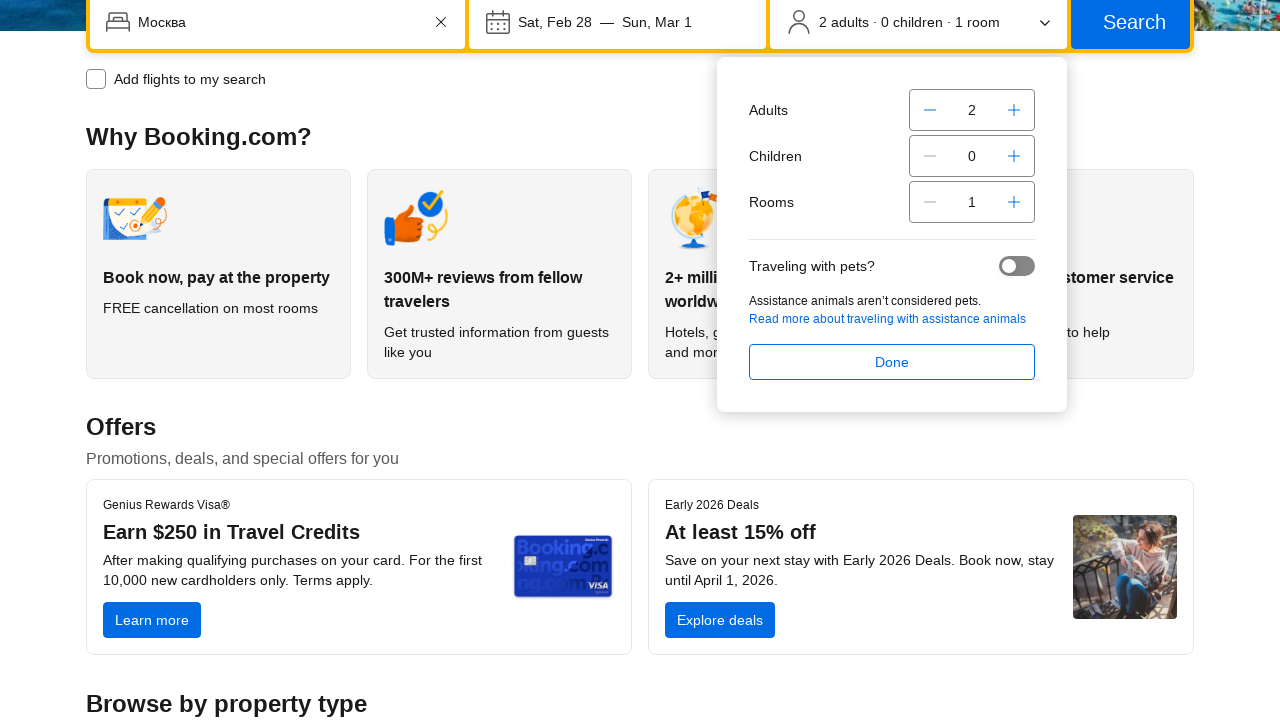

Clicked search button to find hotels in Moscow at (1130, 27) on button[type='submit']
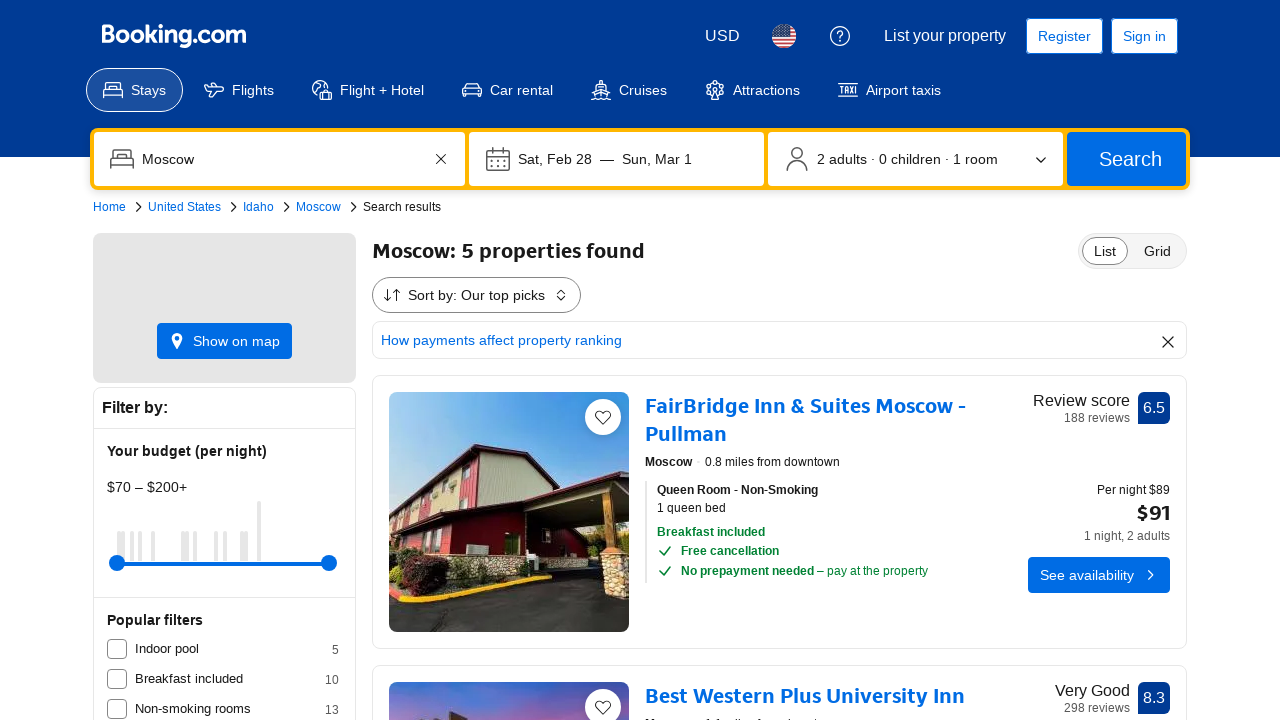

Search results loaded with hotel property cards
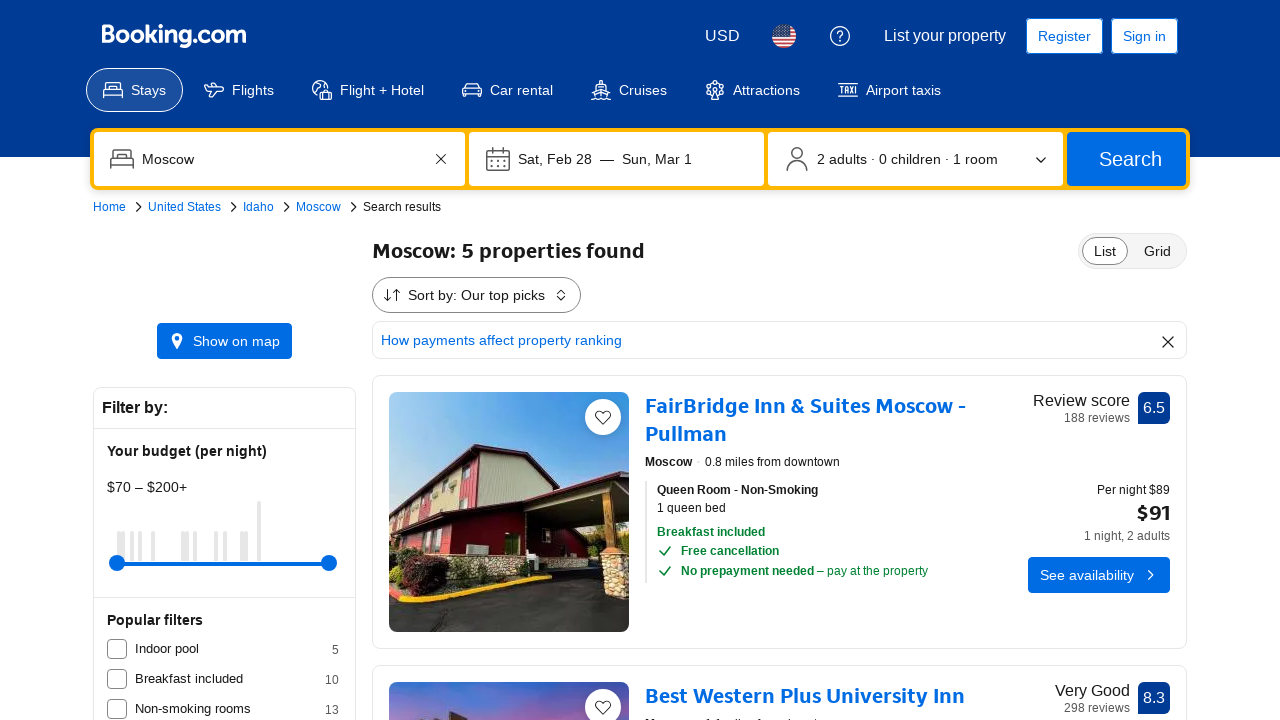

Found 15 hotels available in Moscow for selected dates and occupancy
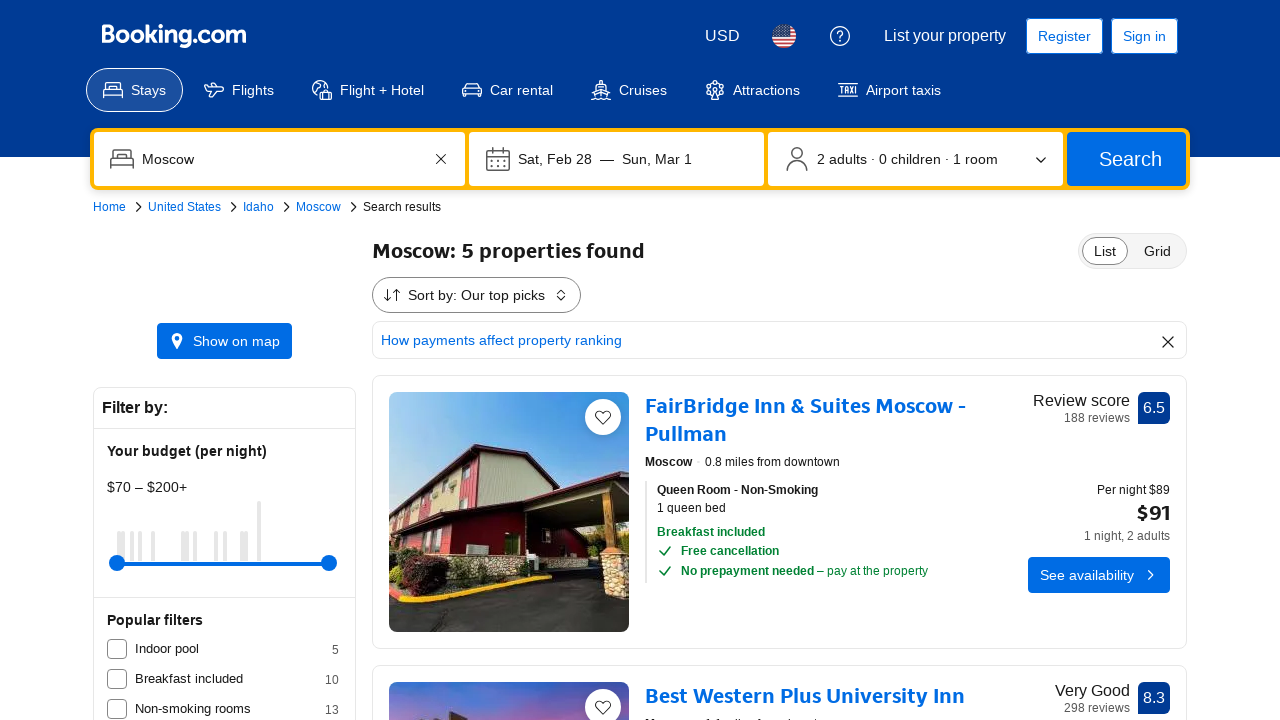

Verified that hotels are available - test passed
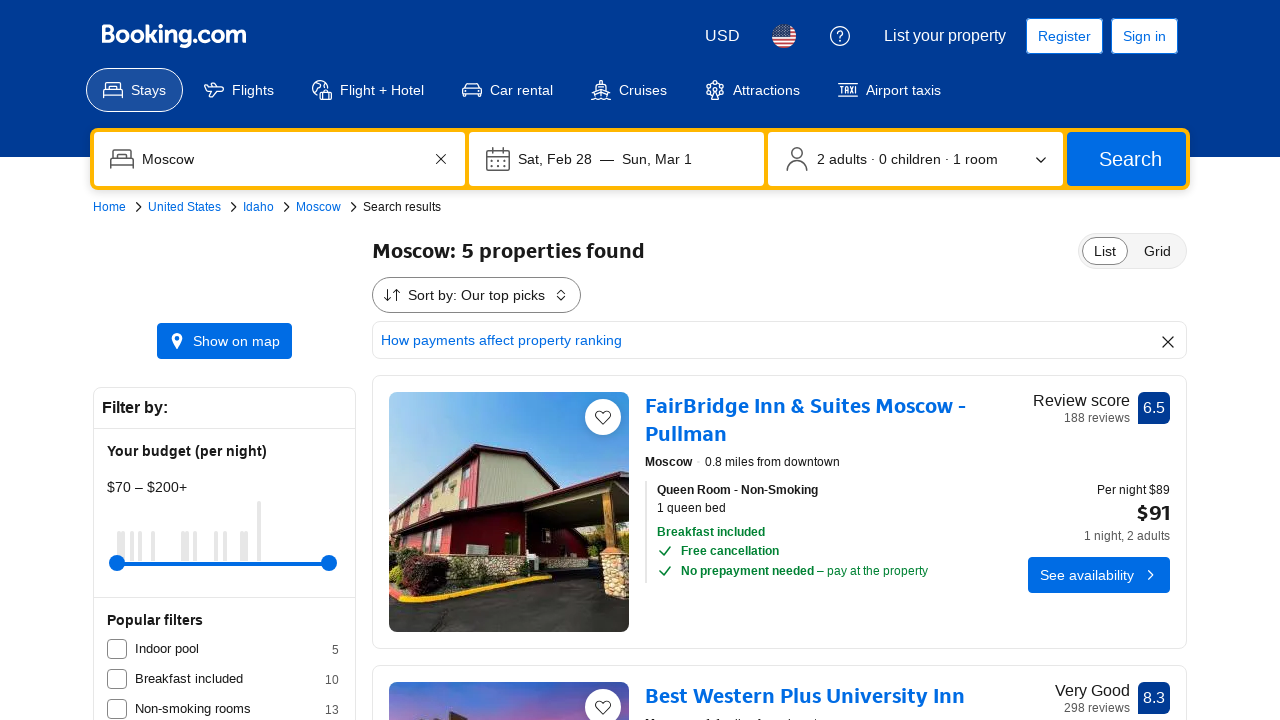

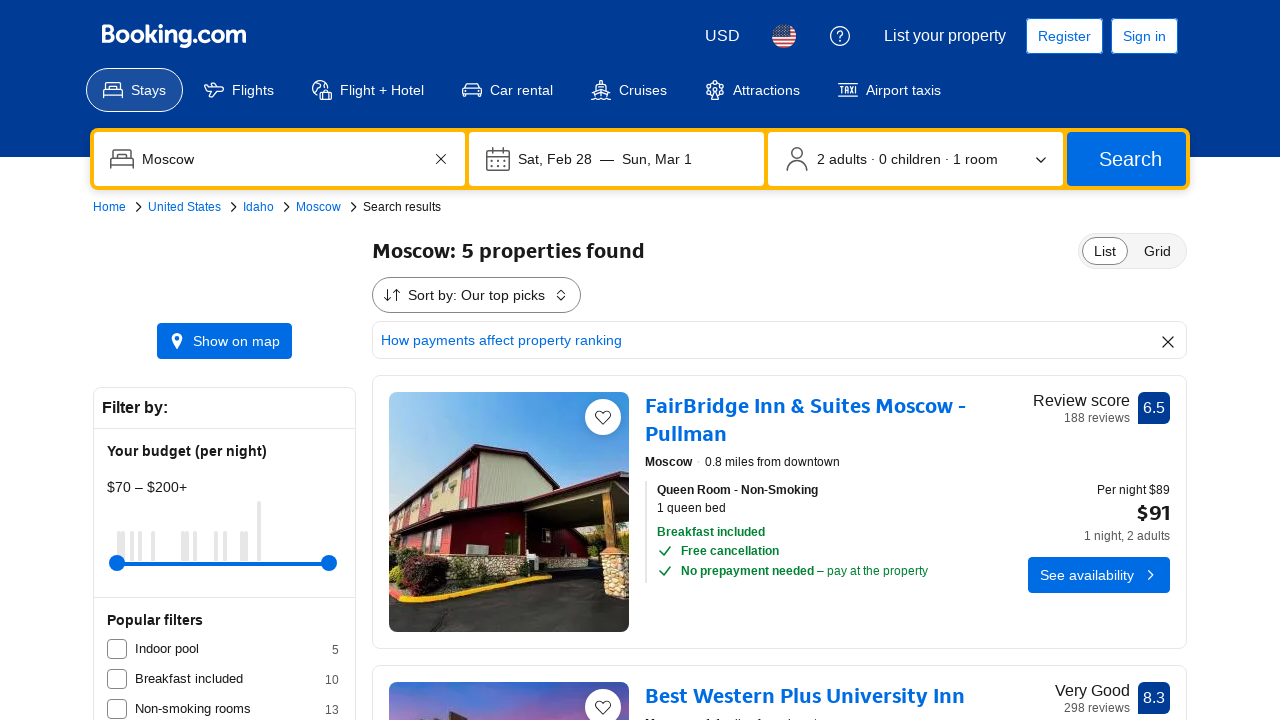